Tests drag and drop functionality by dragging an element from column A to column B and then back again

Starting URL: https://the-internet.herokuapp.com/drag_and_drop

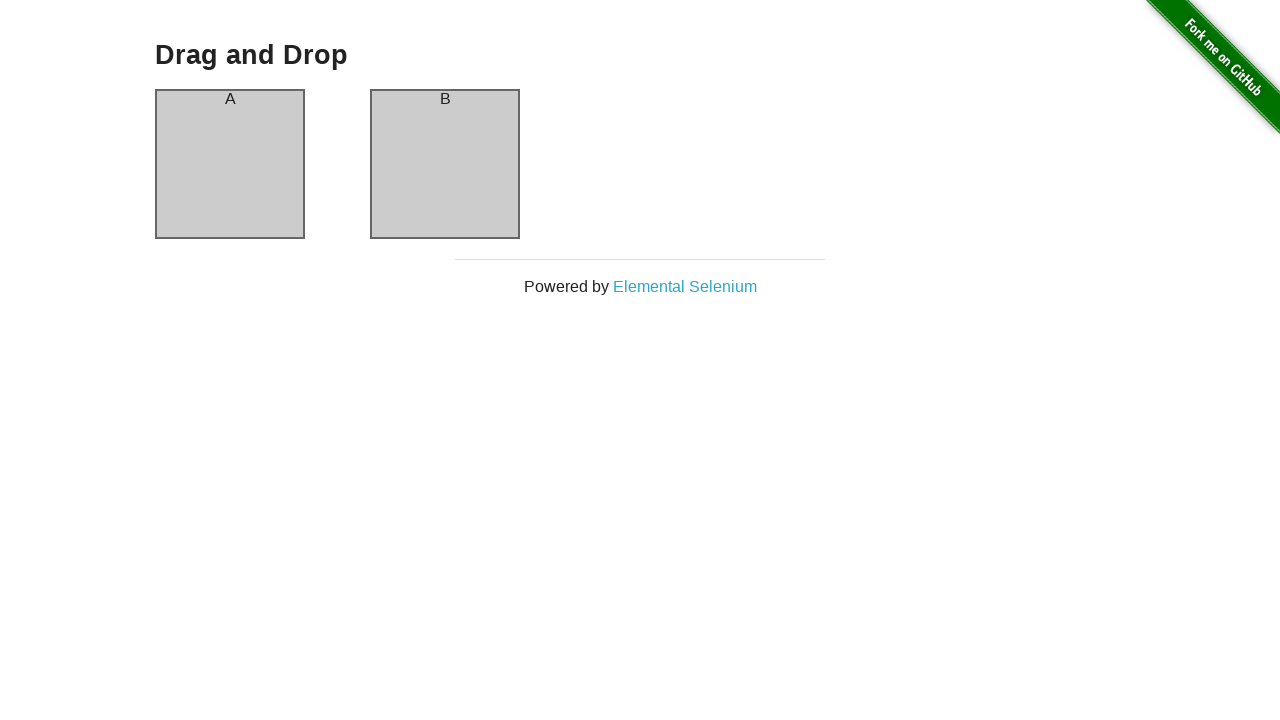

Located source element in column A
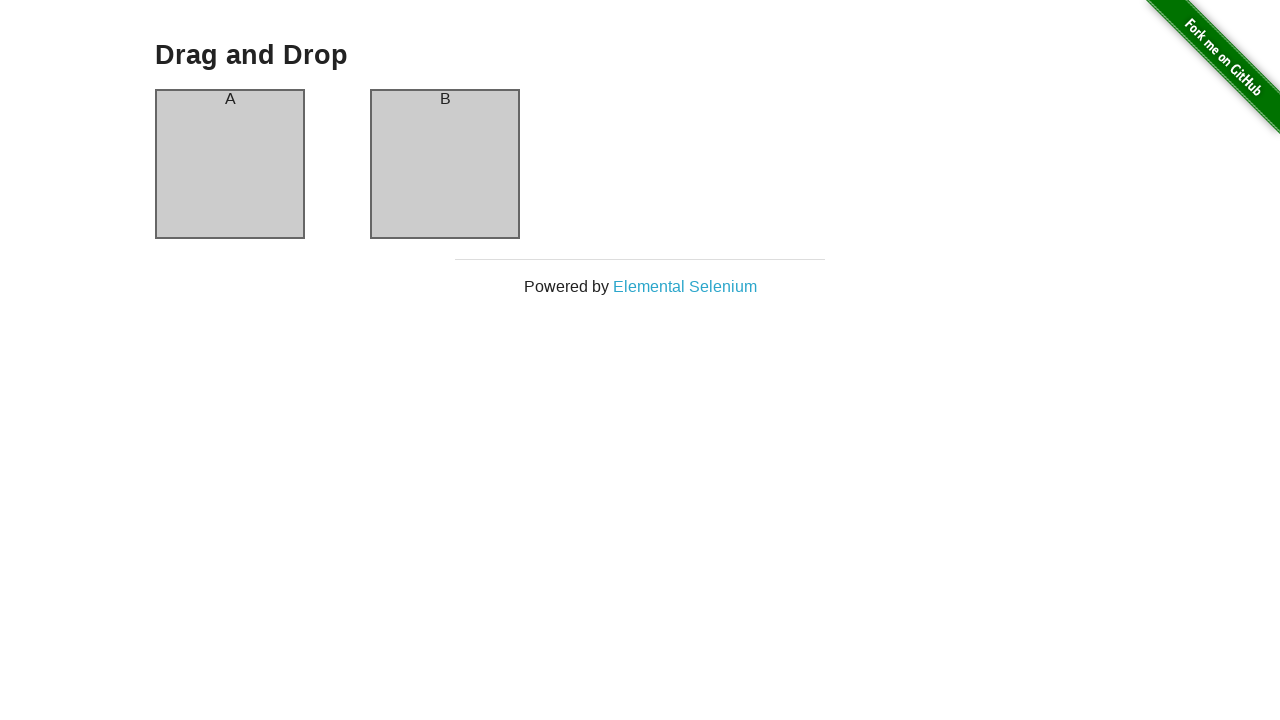

Located destination element in column B
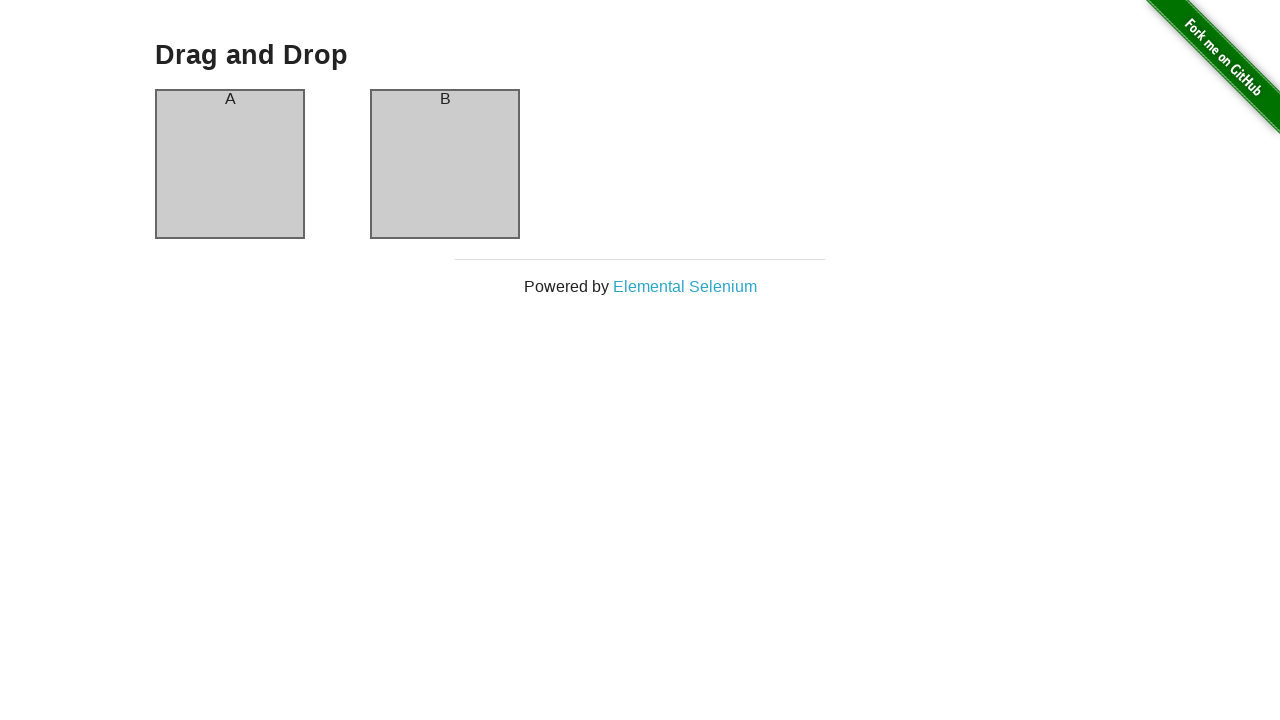

Dragged element from column A to column B at (445, 164)
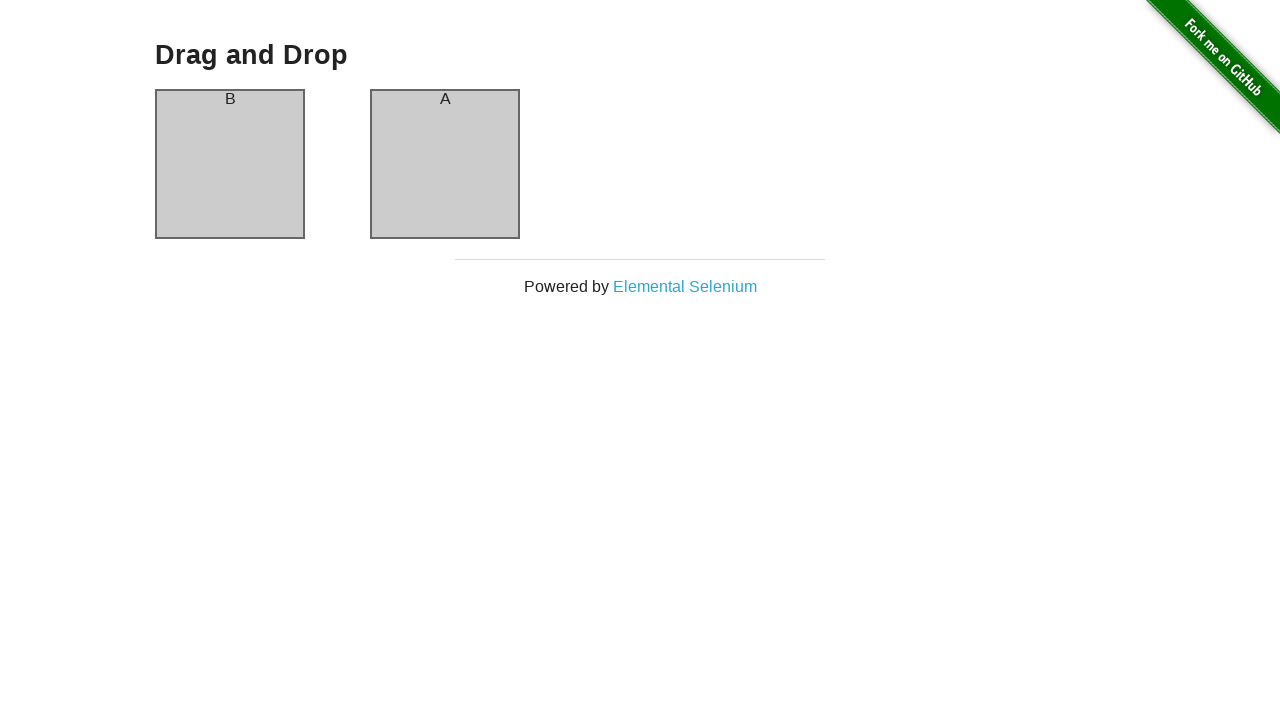

Dragged element back from column B to column A at (445, 164)
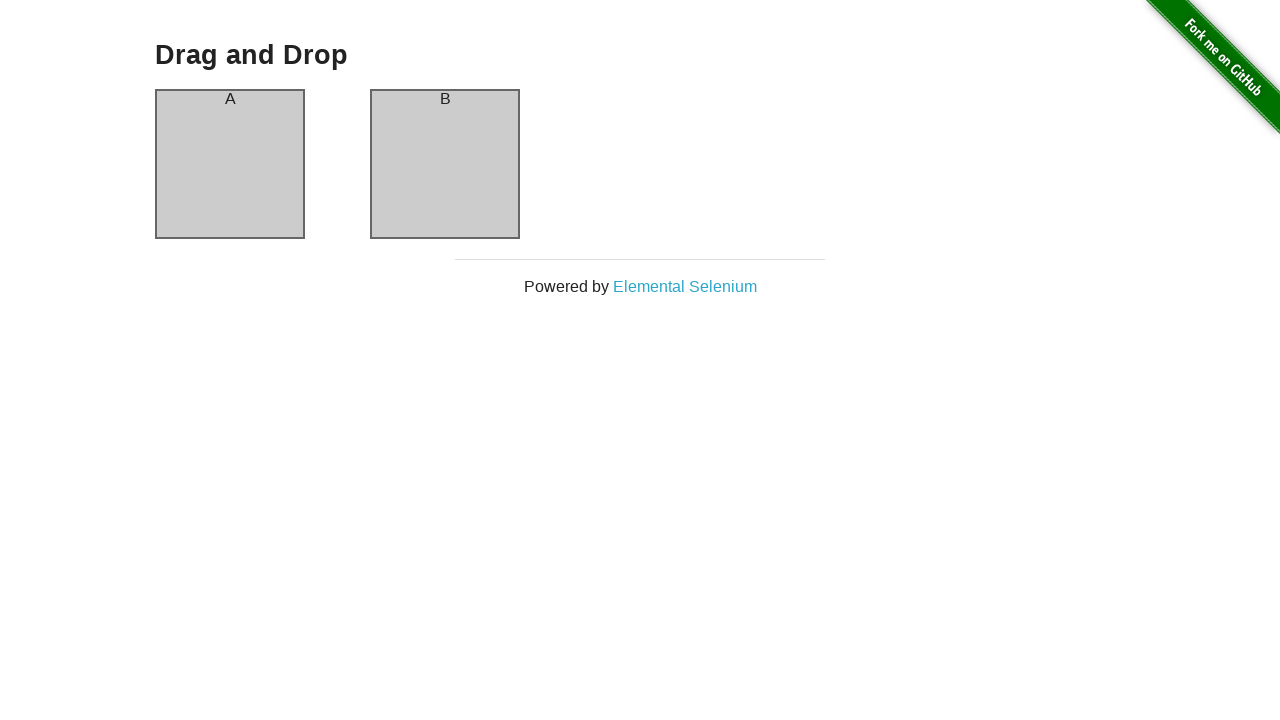

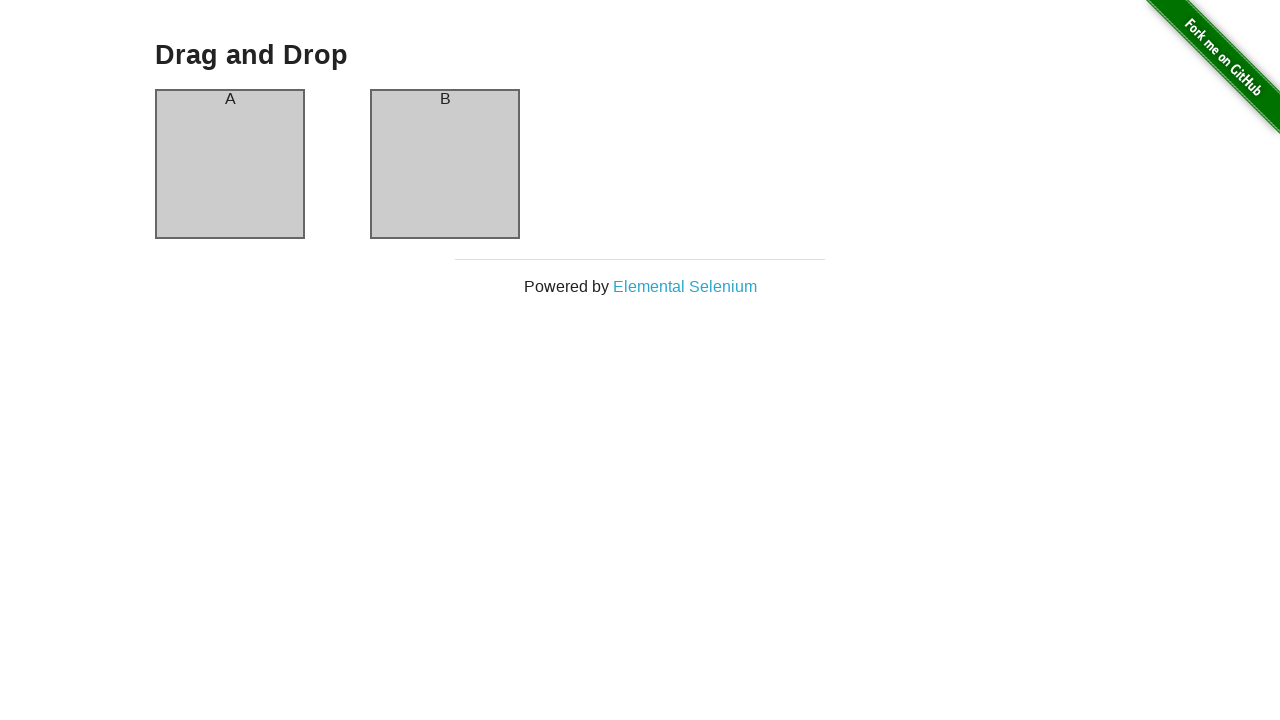